Tests JavaScript scrolling functionality on a practice page by locating an element and scrolling to the bottom of the page

Starting URL: https://www.rahulshettyacademy.com/AutomationPractice/

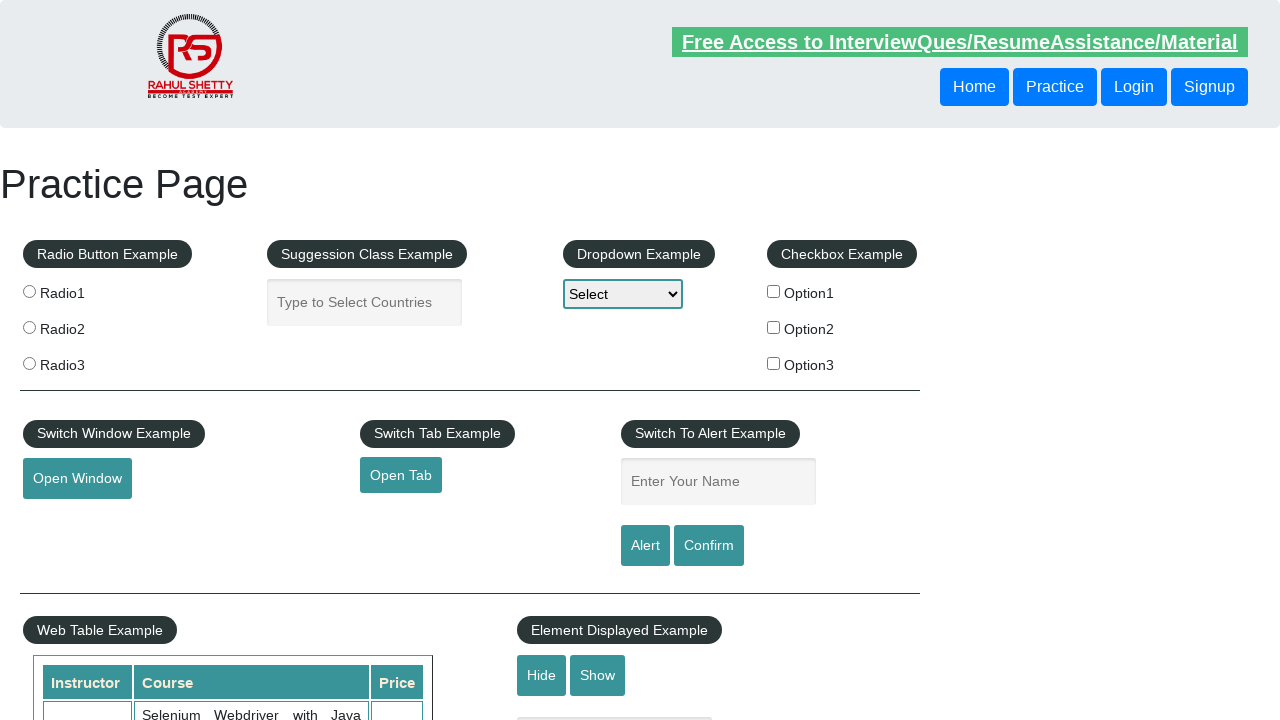

Waited for hide-textbox element to be visible
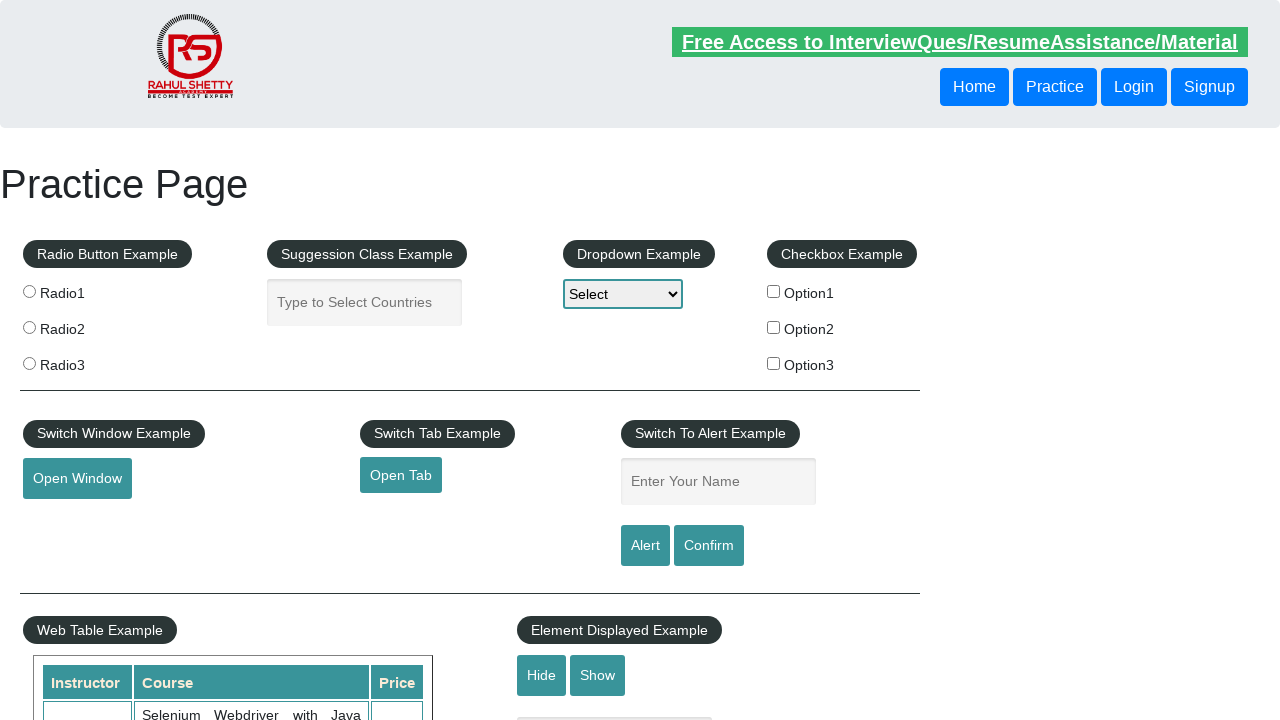

Scrolled hide-textbox element into view
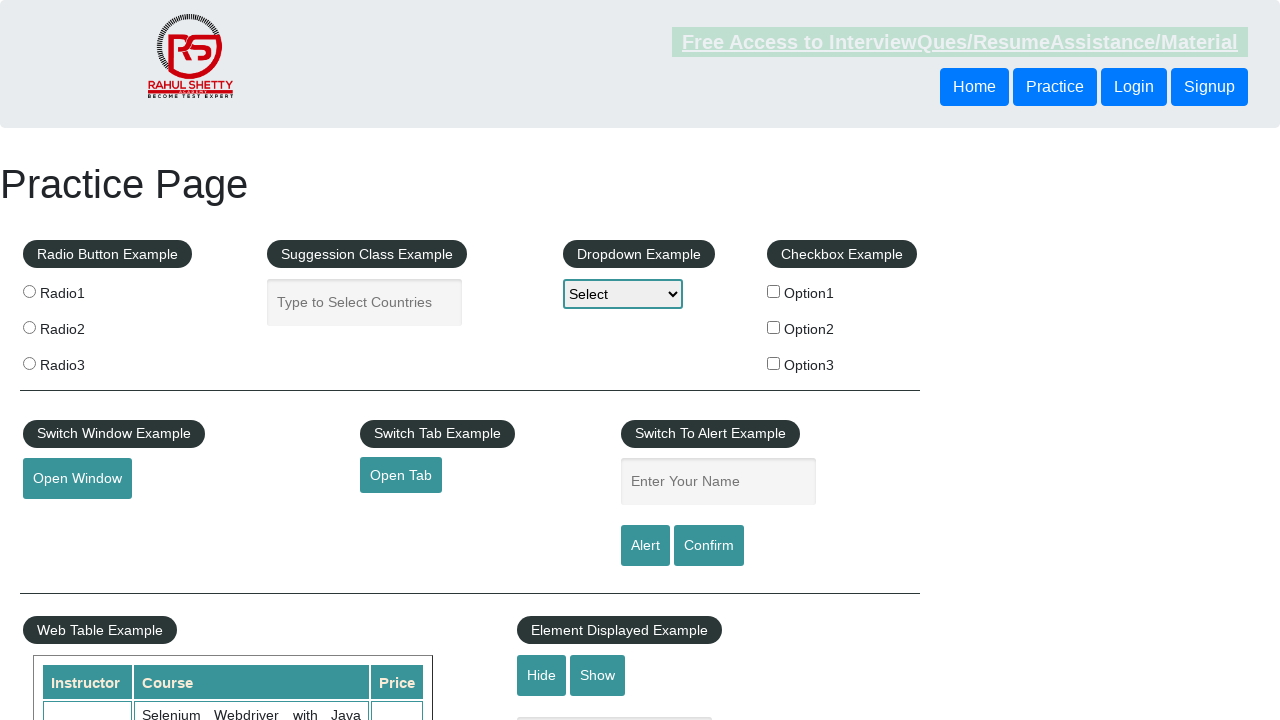

Scrolled to the bottom of the page using JavaScript
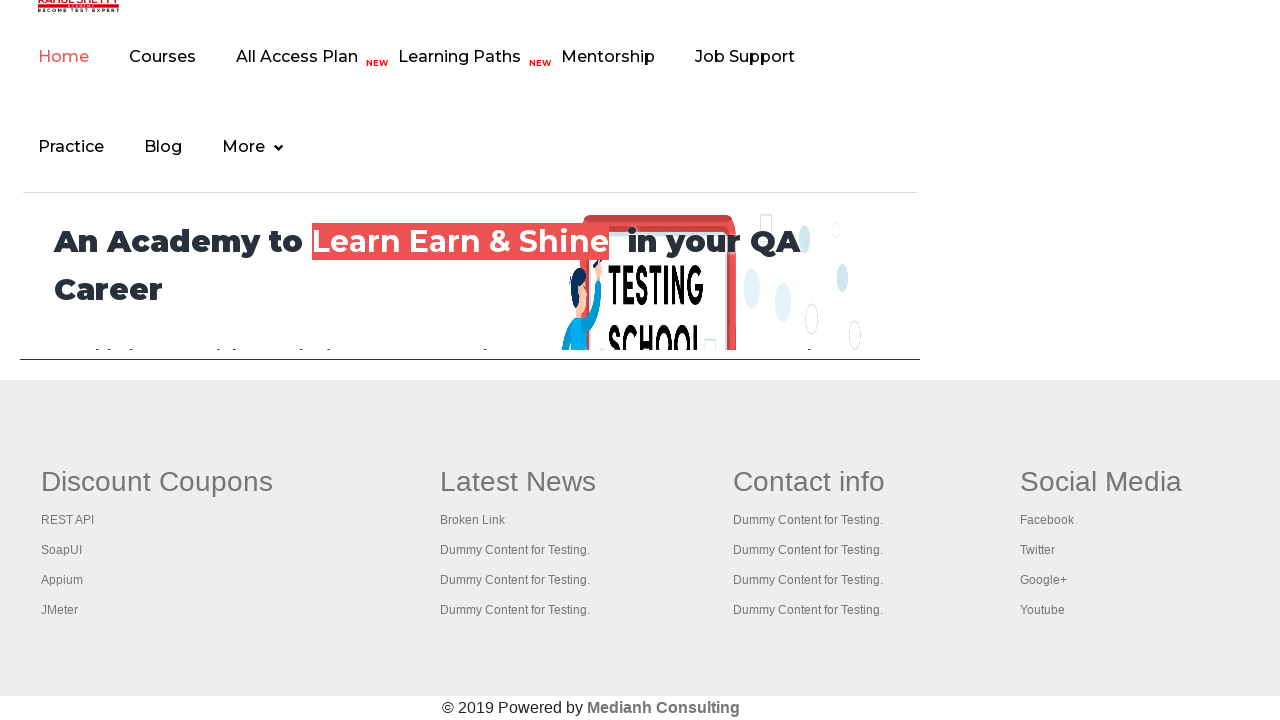

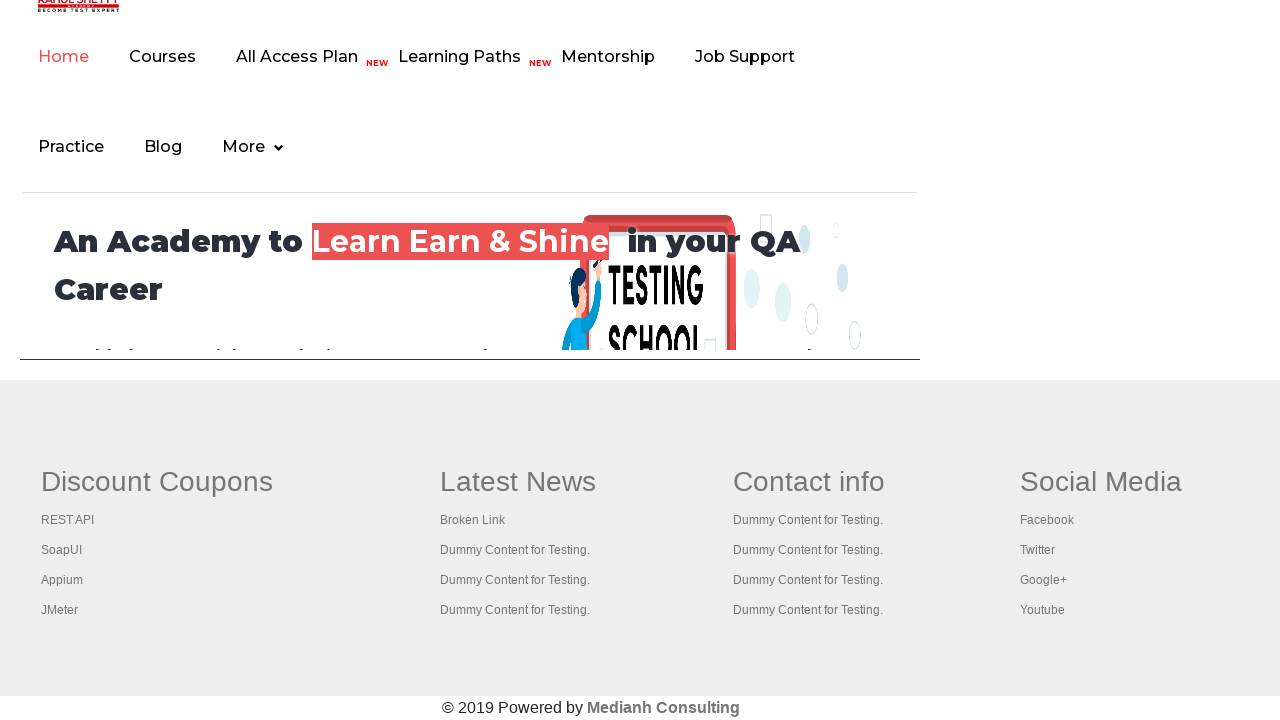